Tests adding todo items by filling the input field and pressing Enter, then verifying items appear in the list

Starting URL: https://demo.playwright.dev/todomvc

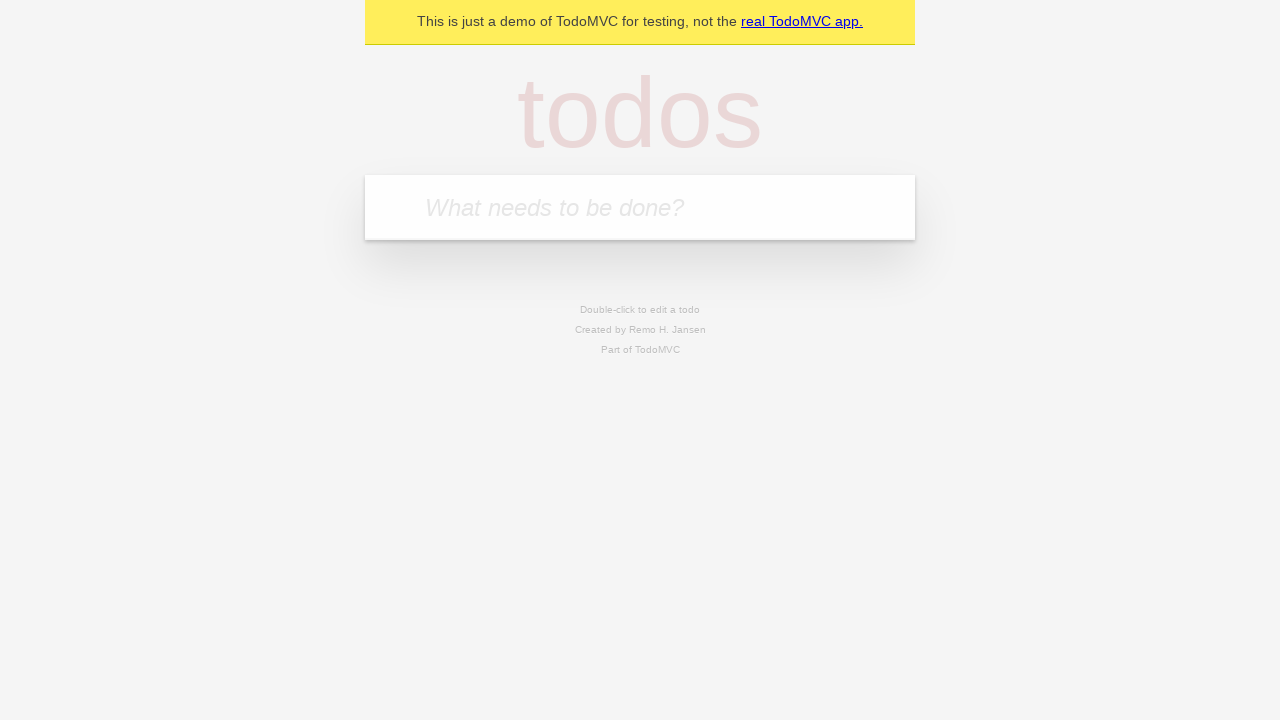

Filled todo input field with 'buy some cheese' on internal:attr=[placeholder="What needs to be done?"i]
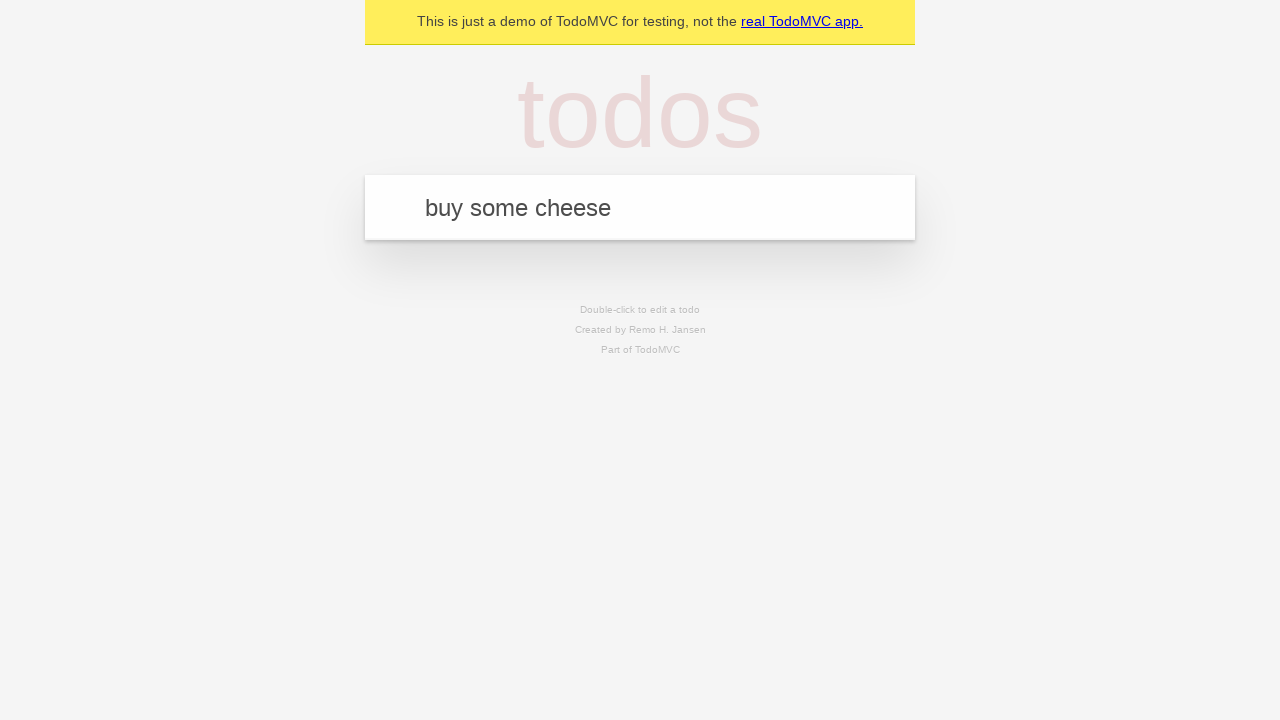

Pressed Enter to add first todo item on internal:attr=[placeholder="What needs to be done?"i]
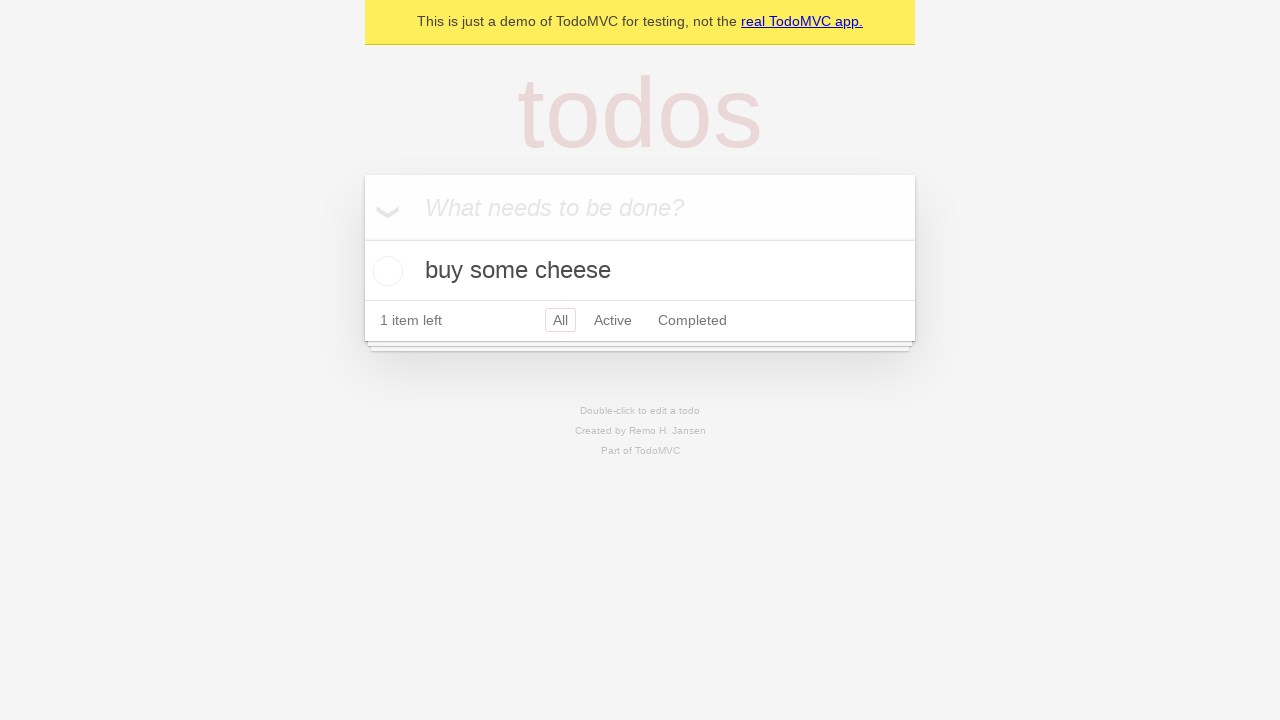

First todo item appeared in the list
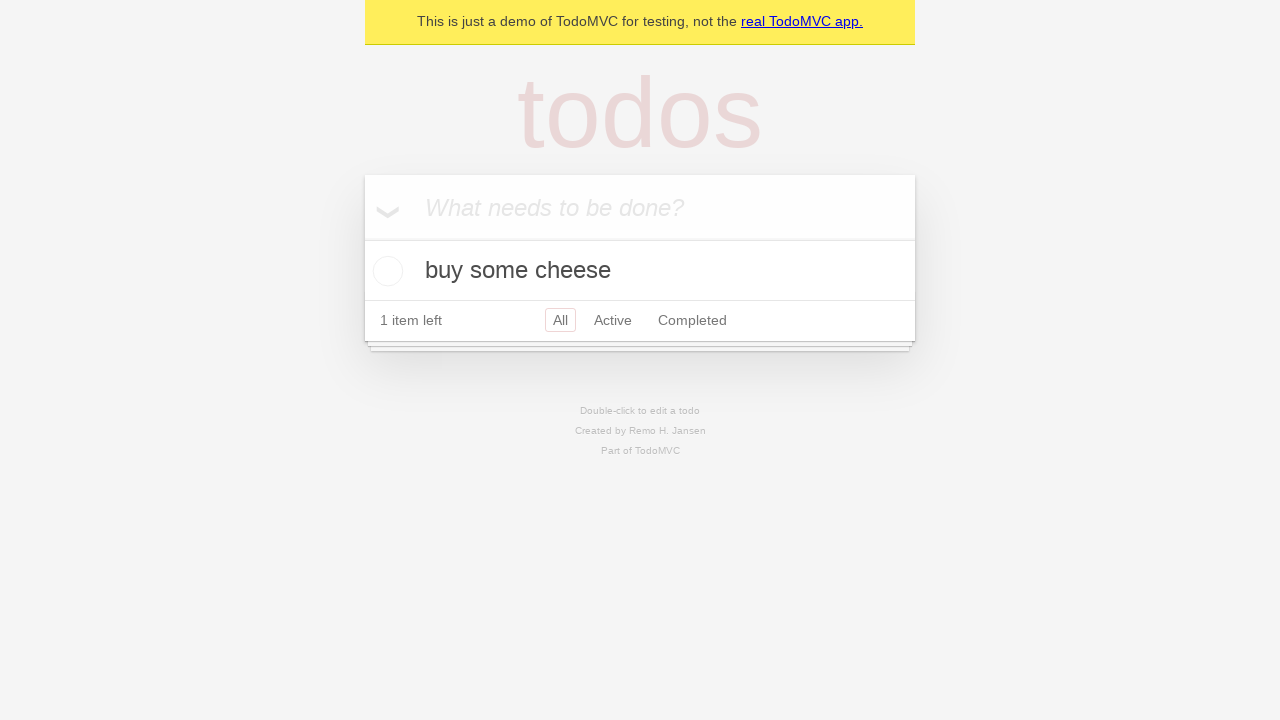

Filled todo input field with 'feed the cat' on internal:attr=[placeholder="What needs to be done?"i]
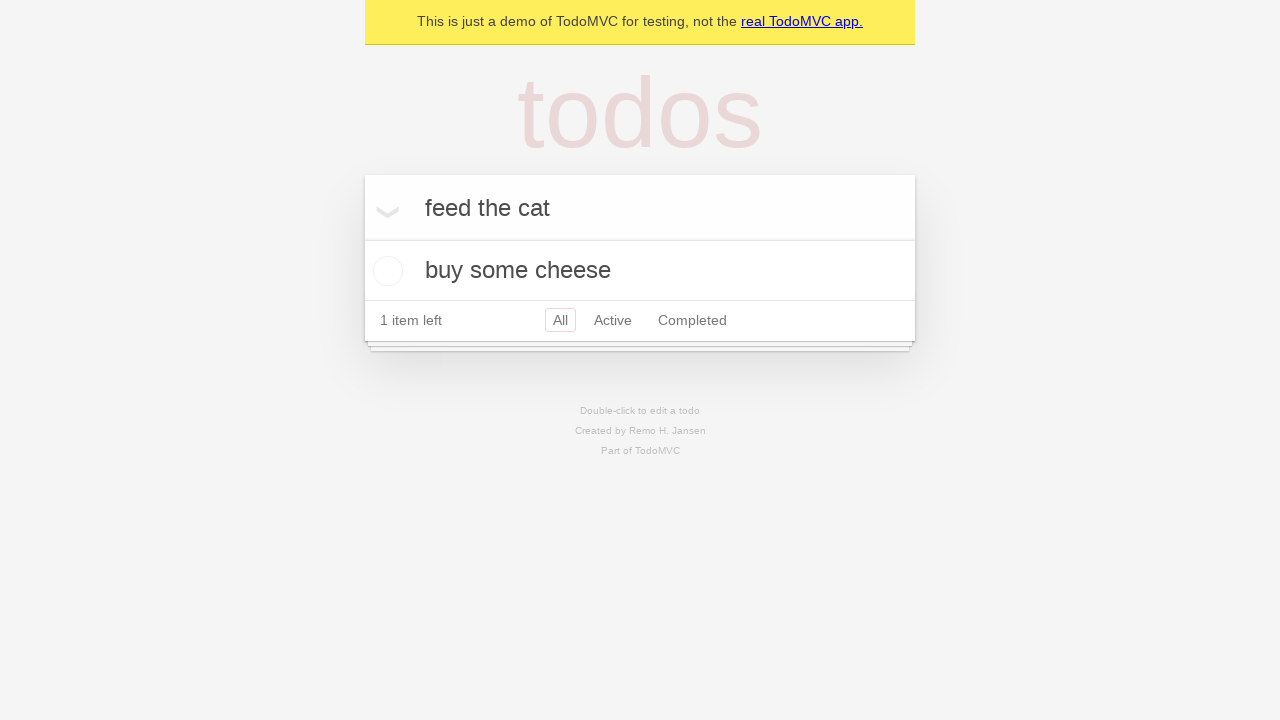

Pressed Enter to add second todo item on internal:attr=[placeholder="What needs to be done?"i]
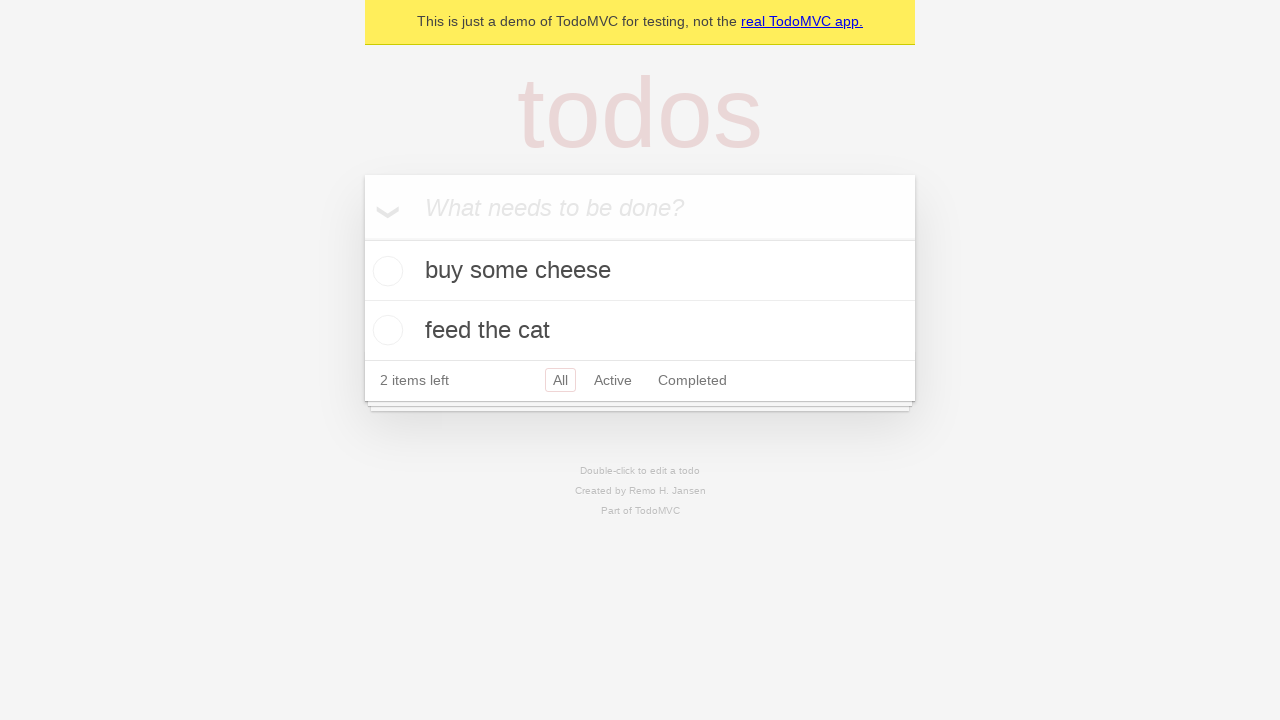

Second todo item appeared in the list
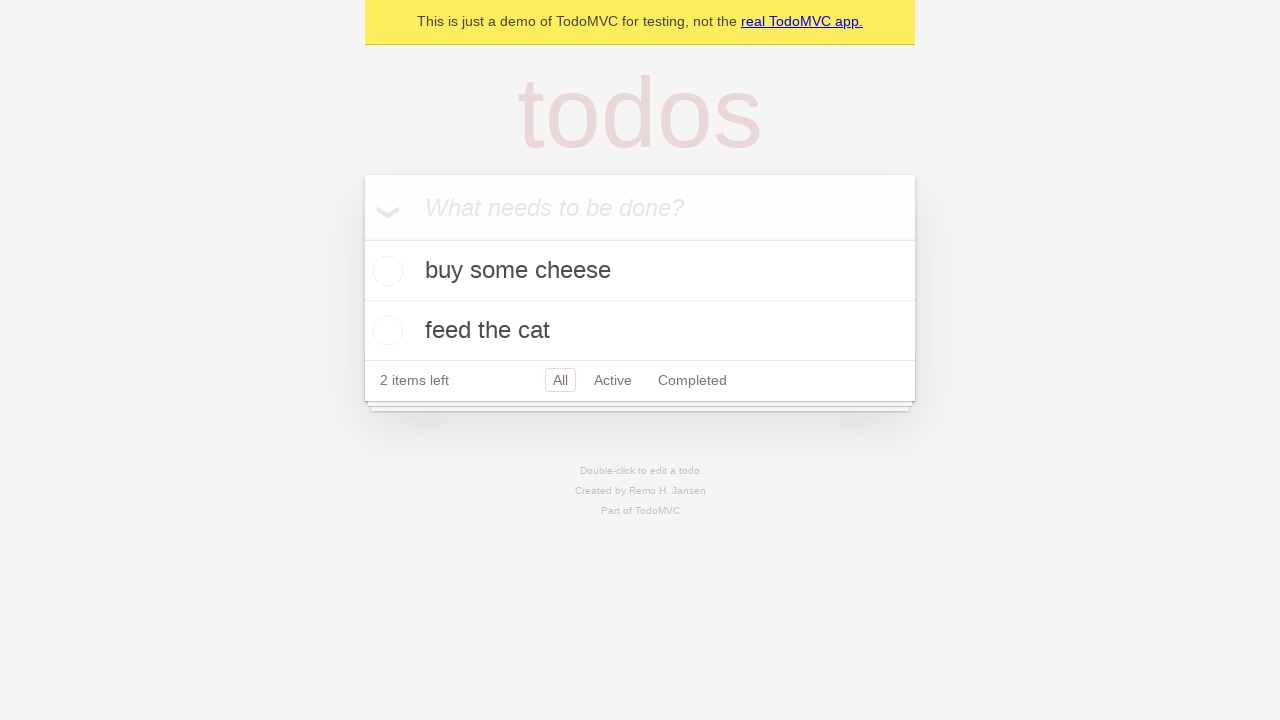

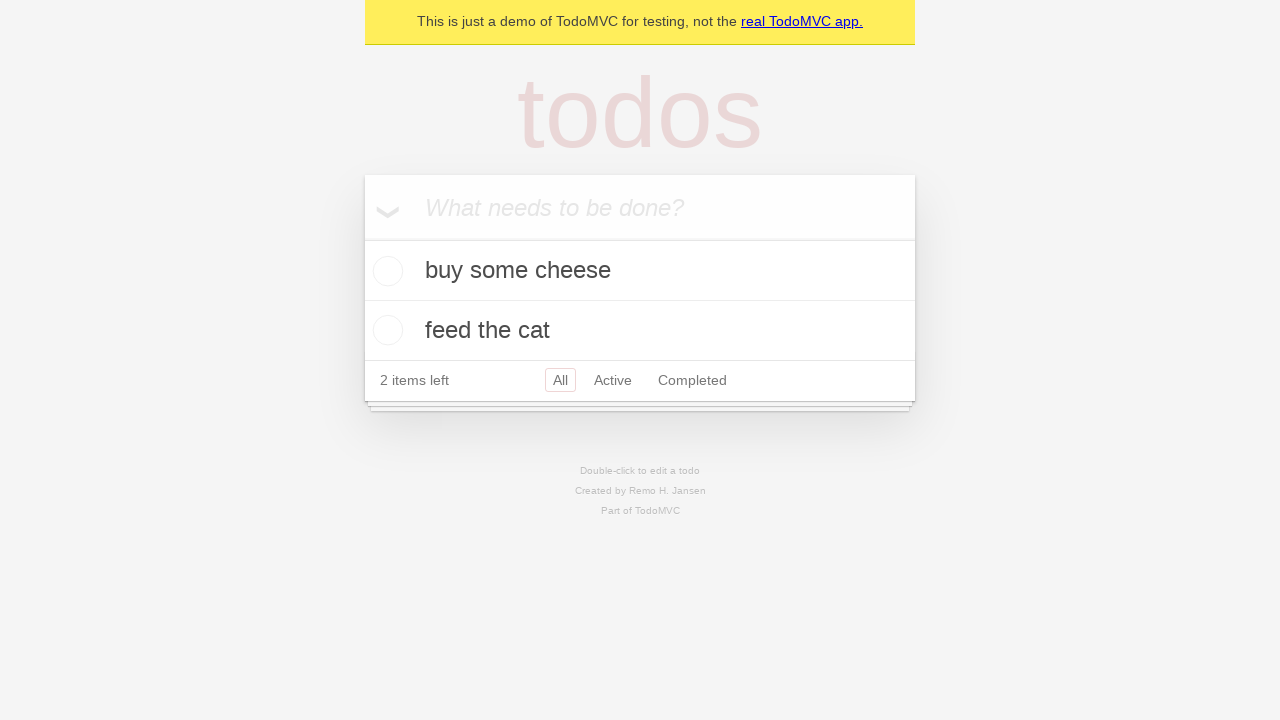